Navigation test that loads a Grammarly page

Starting URL: https://www.grammarly.com/1

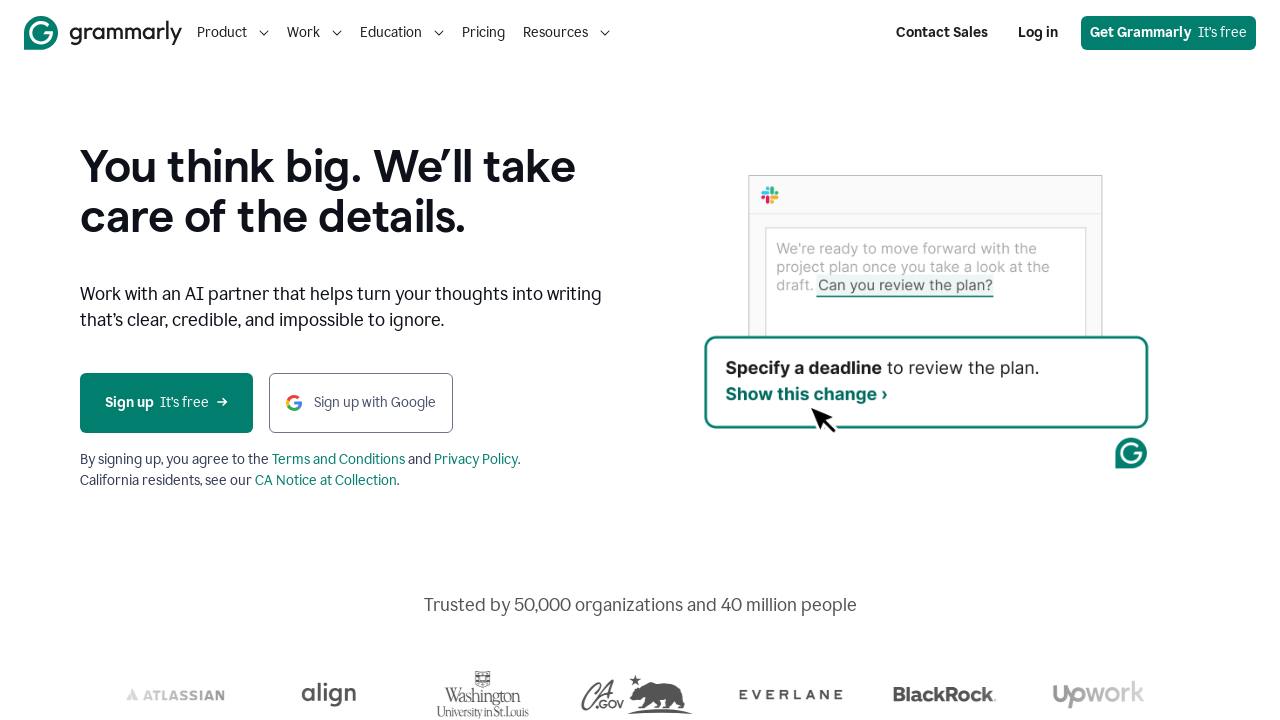

Grammarly page loaded and DOM content ready
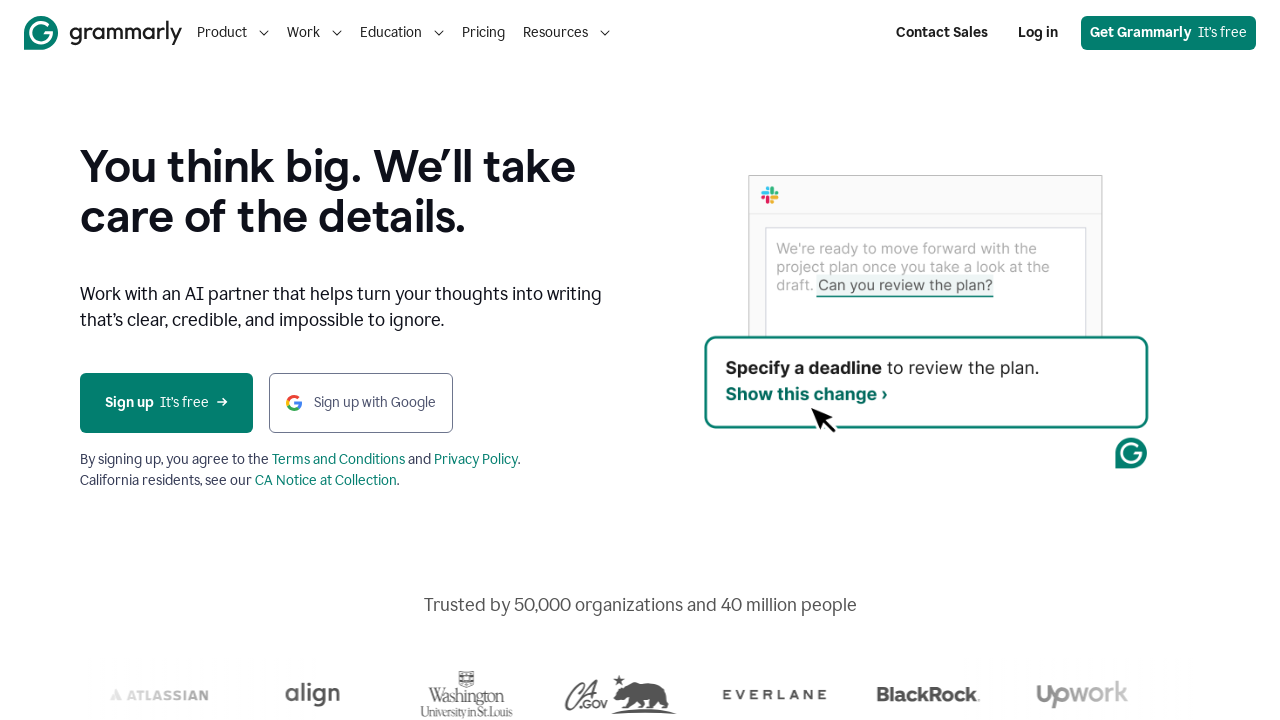

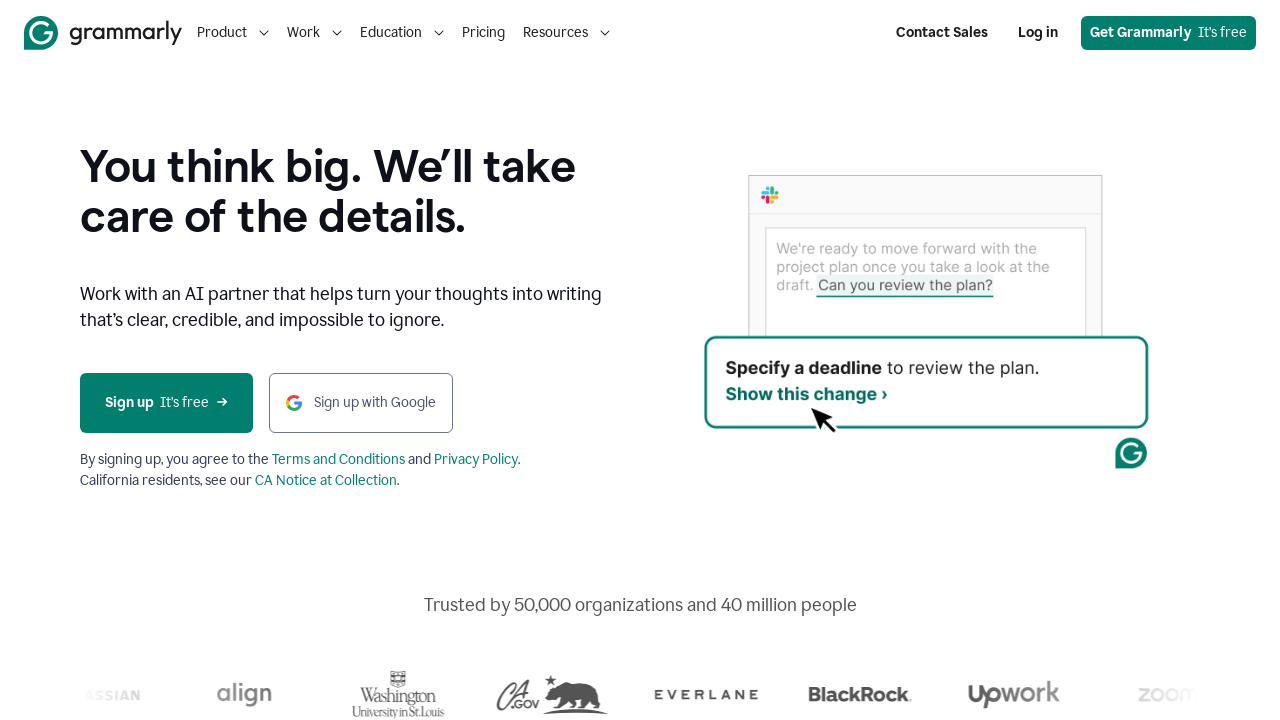